Searches for a video on YouTube by entering a search query and submitting the search form

Starting URL: https://www.youtube.com

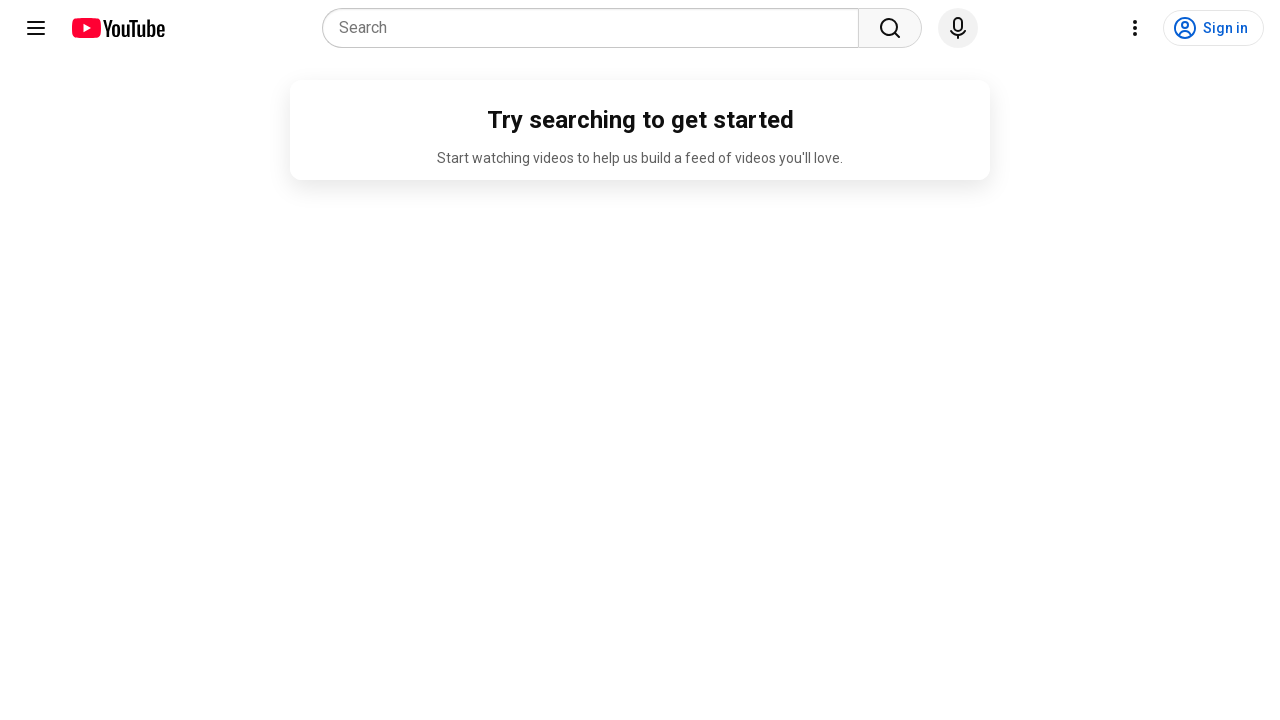

YouTube page loaded and network idle
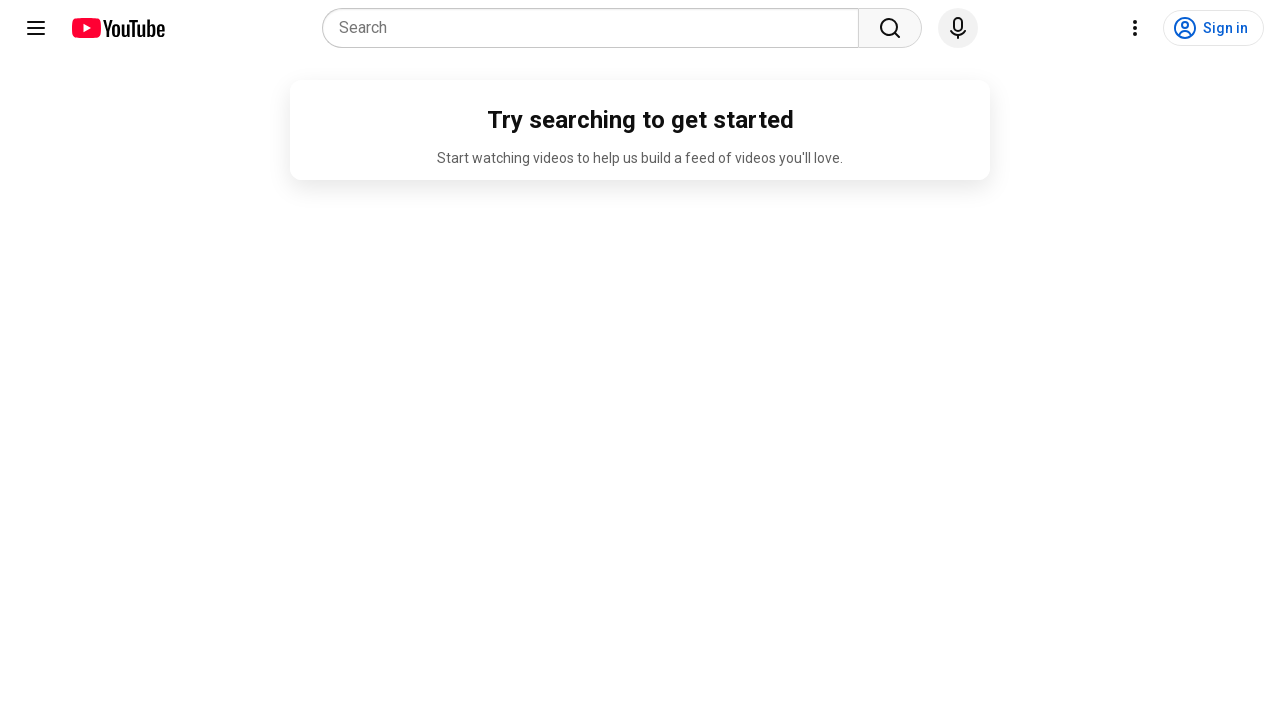

Filled search box with 'python tutorial for beginners' on input[name='search_query']
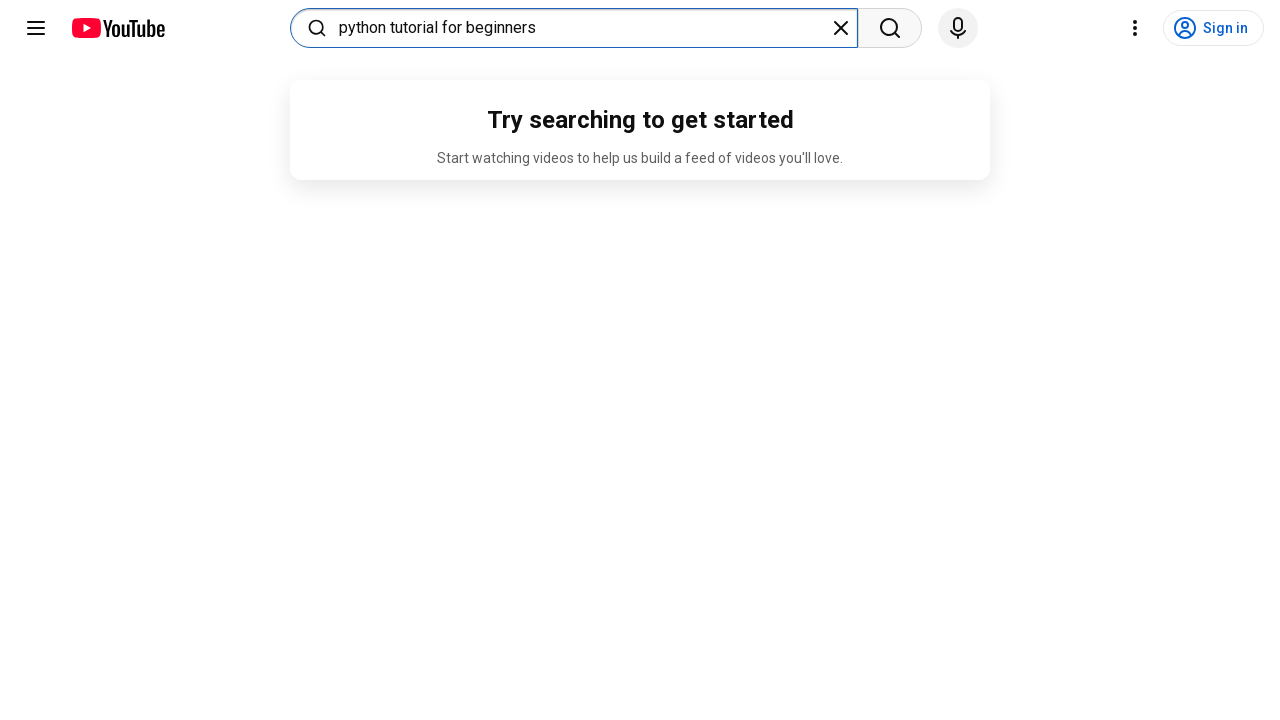

Pressed Enter to submit search query on input[name='search_query']
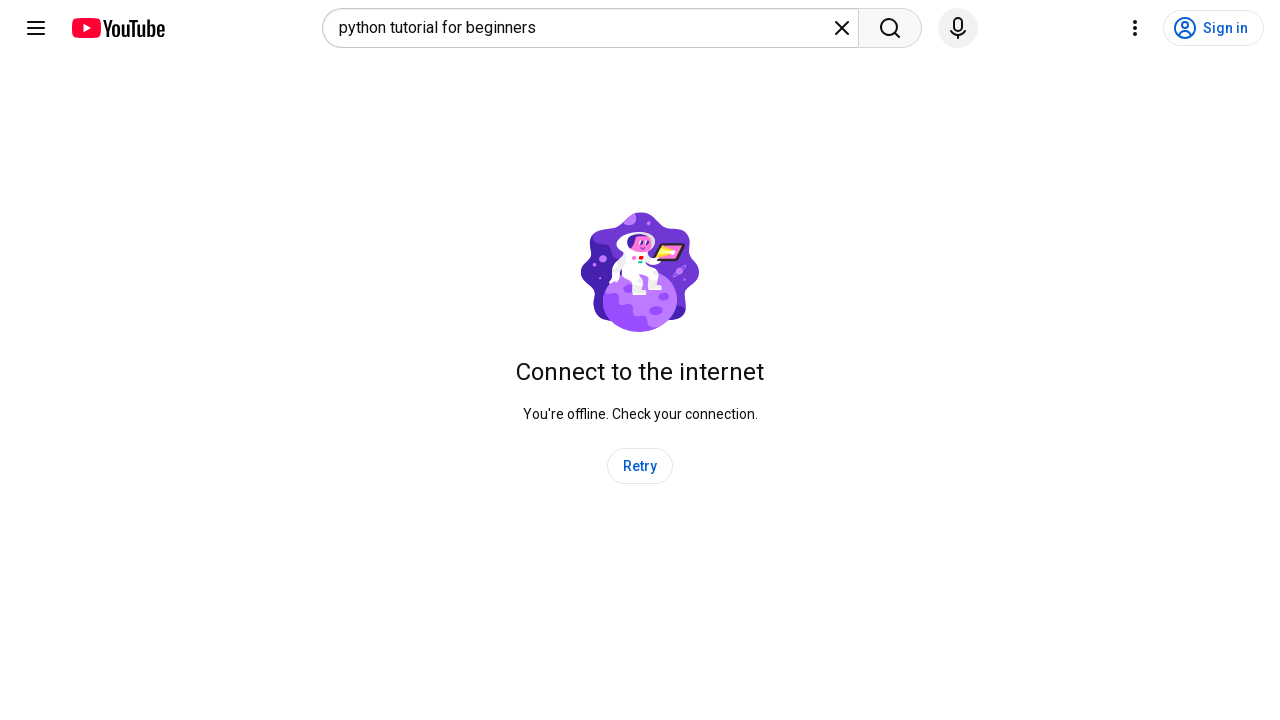

Search results page loaded and network idle
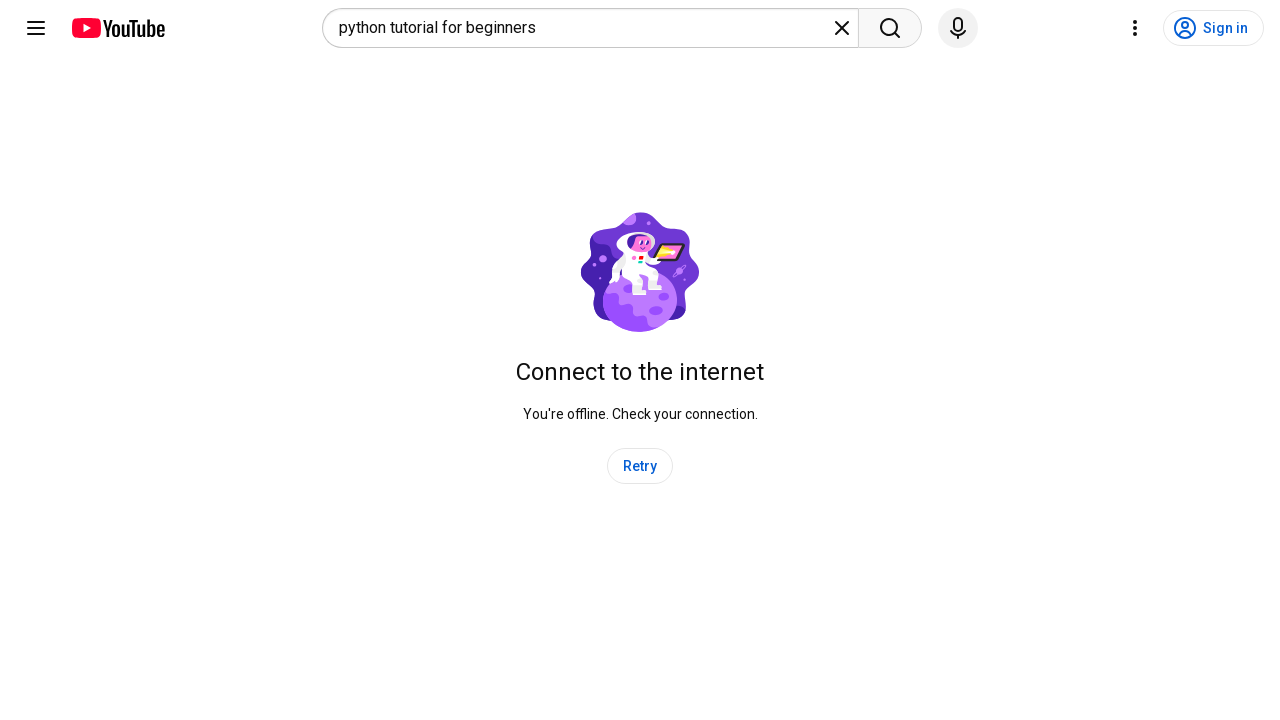

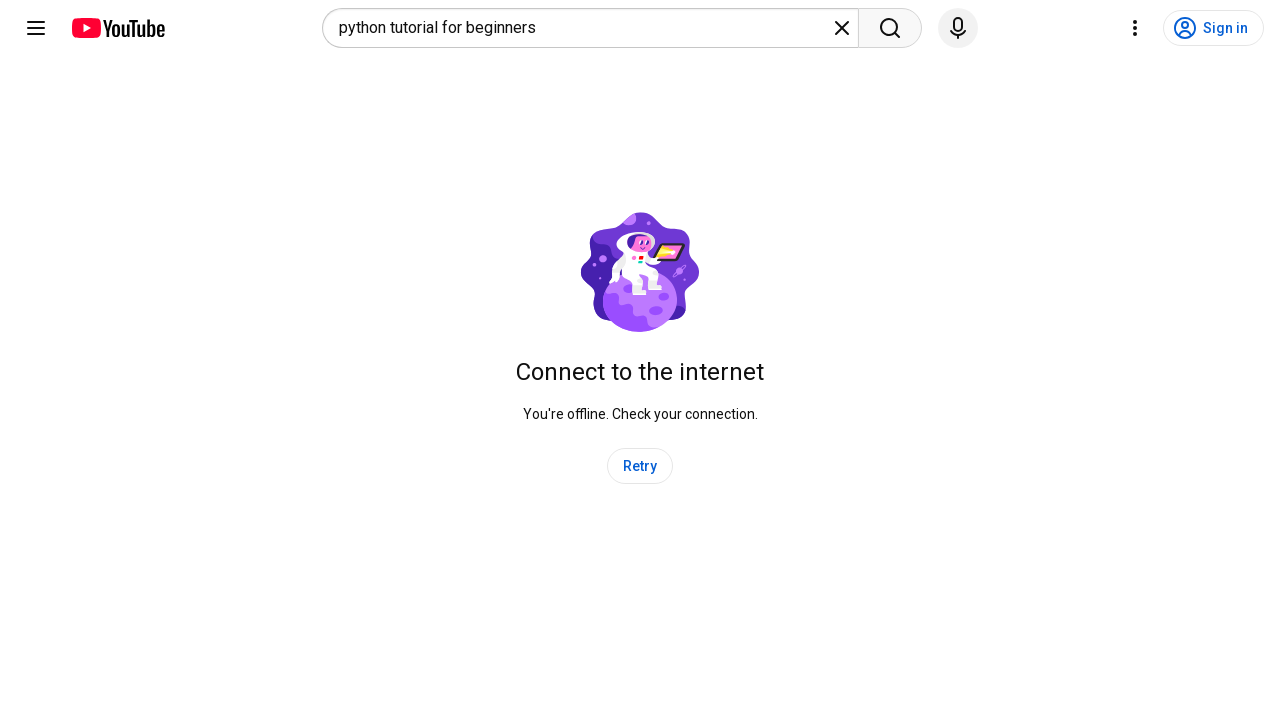